Tests table sorting by clicking the Email column header and verifying that the values are sorted in ascending order

Starting URL: http://the-internet.herokuapp.com/tables

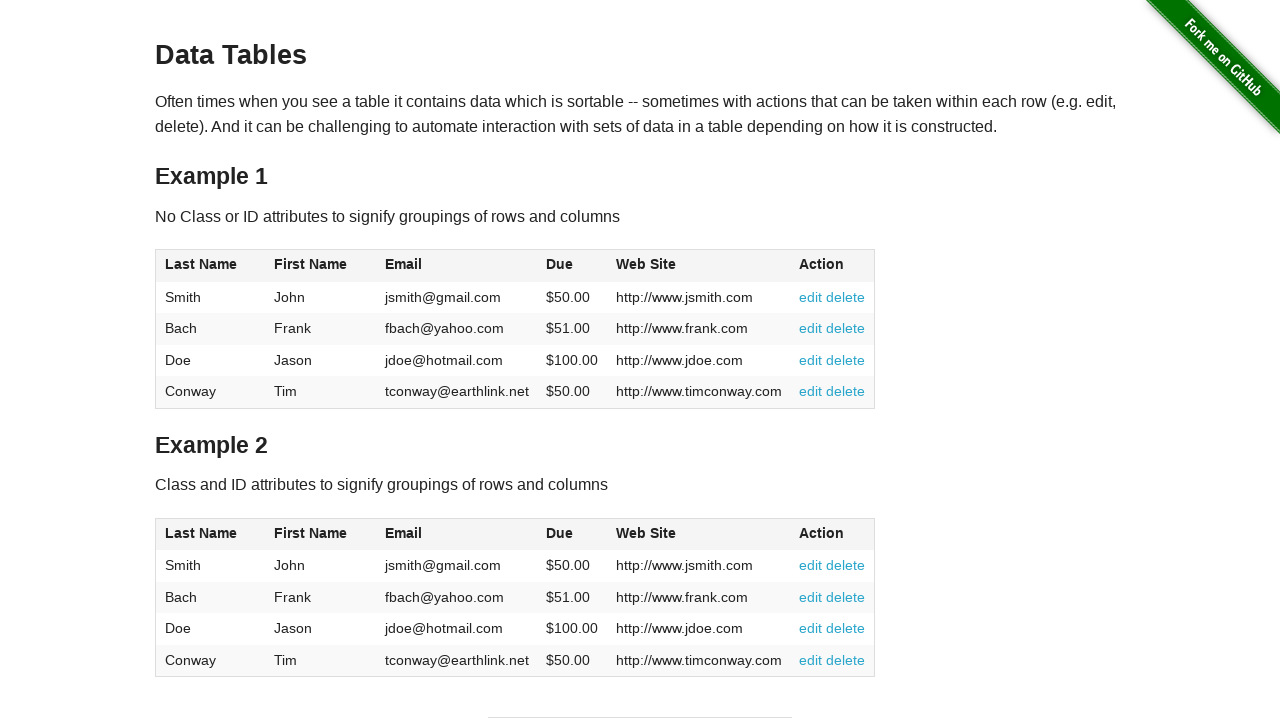

Clicked Email column header to sort by email at (457, 266) on #table1 thead tr th:nth-of-type(3)
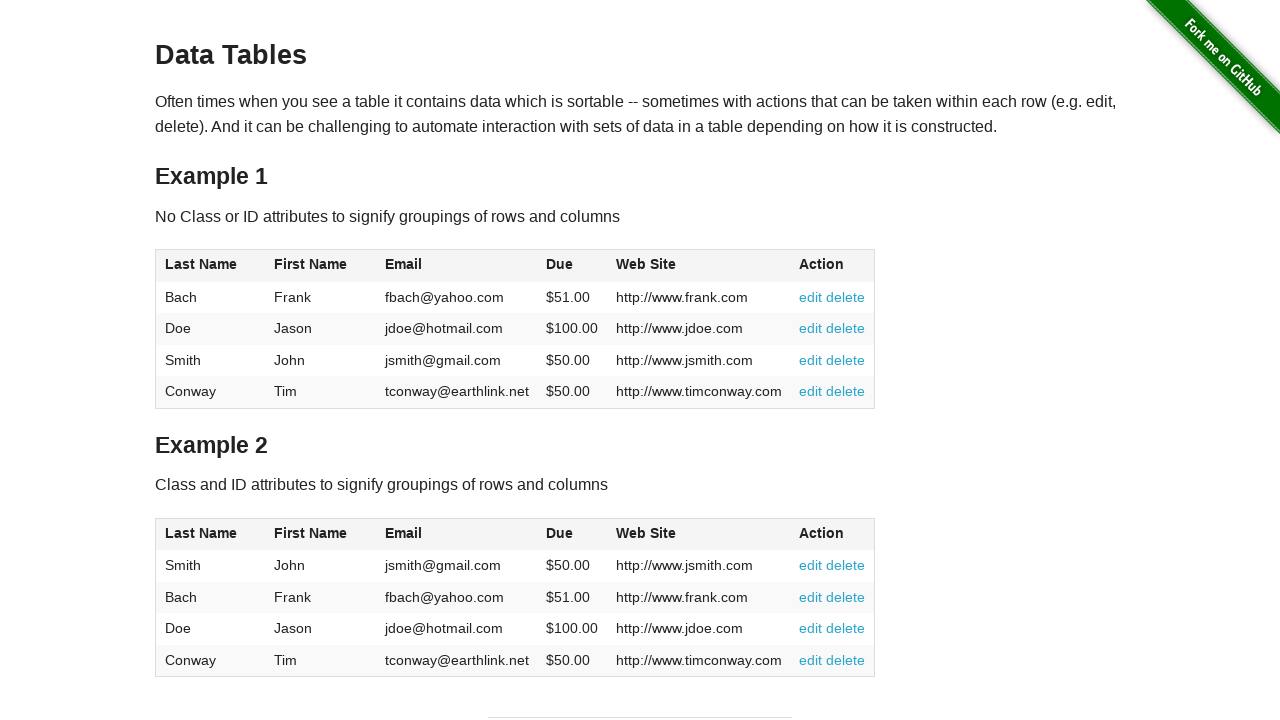

Email column cells loaded after sorting
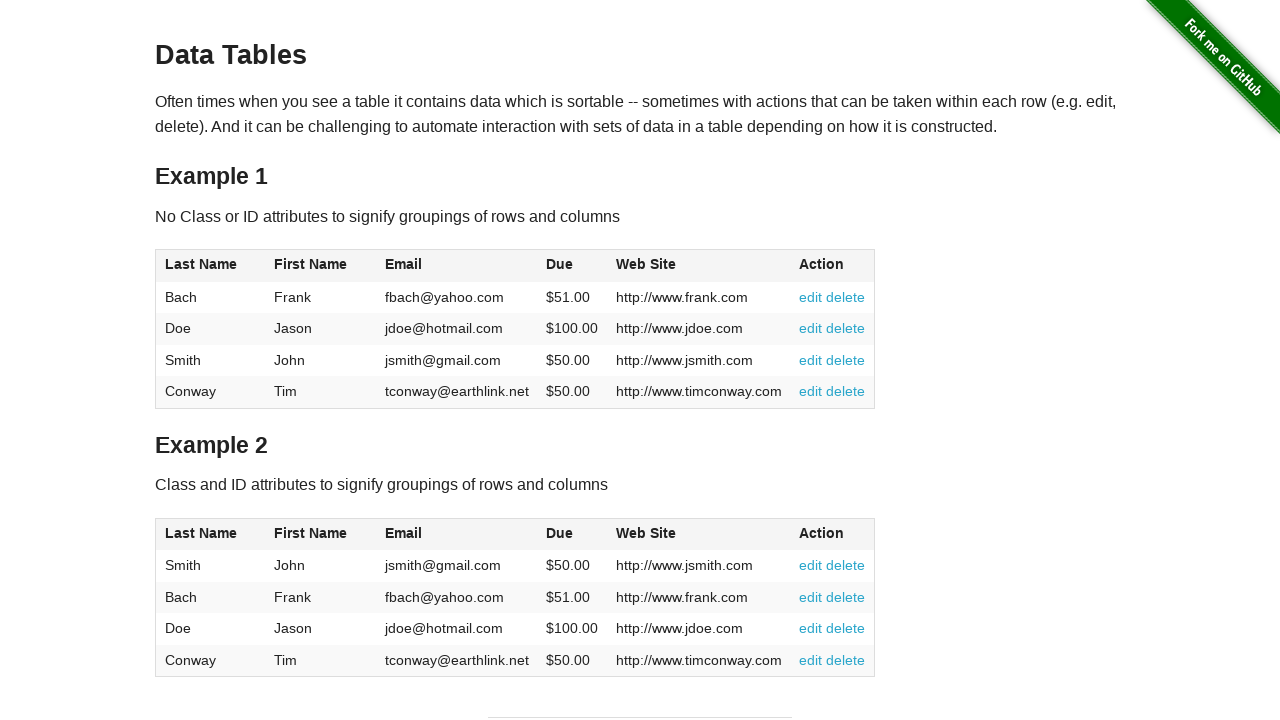

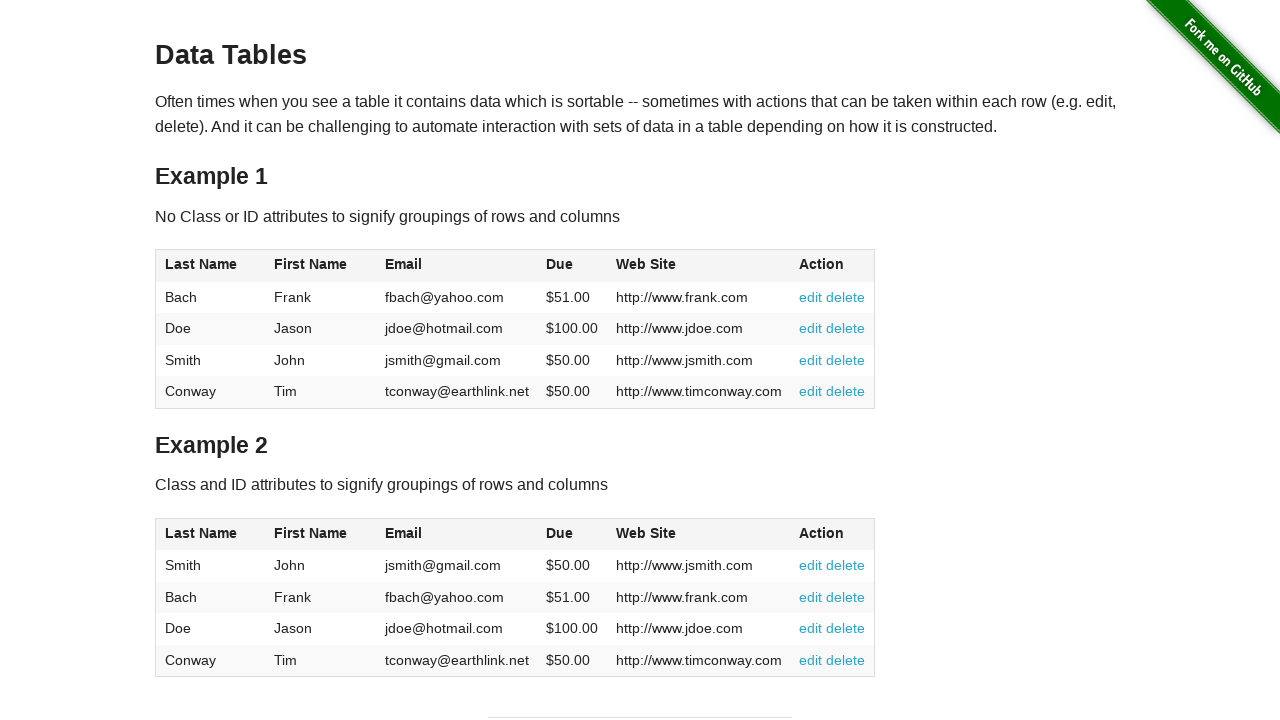